Navigates to the Applitools demo app login page and clicks the login button to access the app page

Starting URL: https://demo.applitools.com

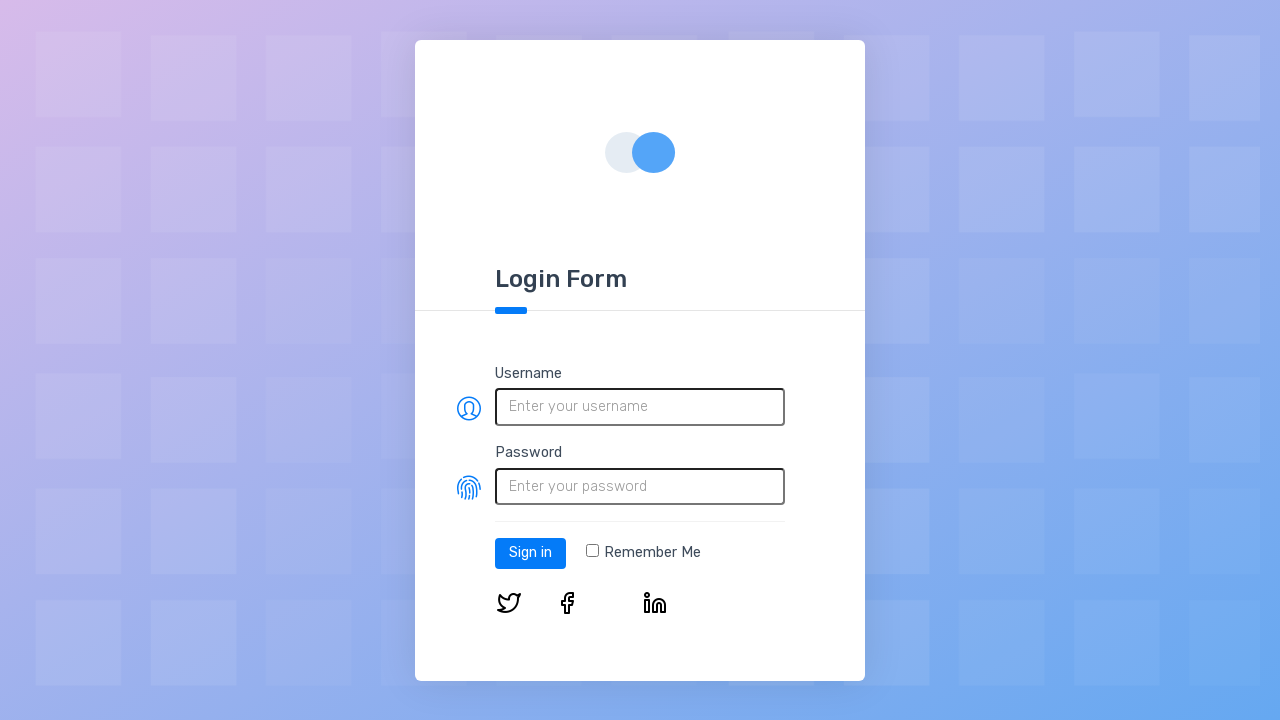

Set viewport size to 800x600
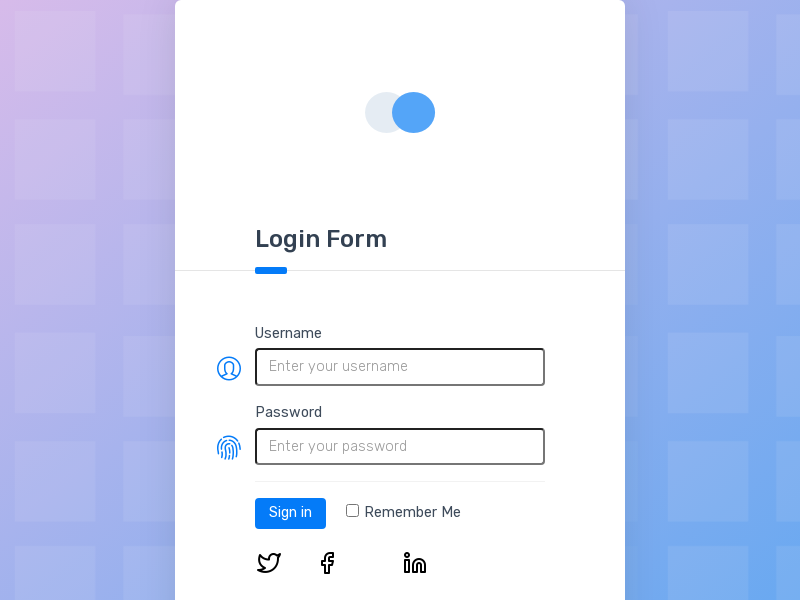

Login button loaded on Applitools demo app page
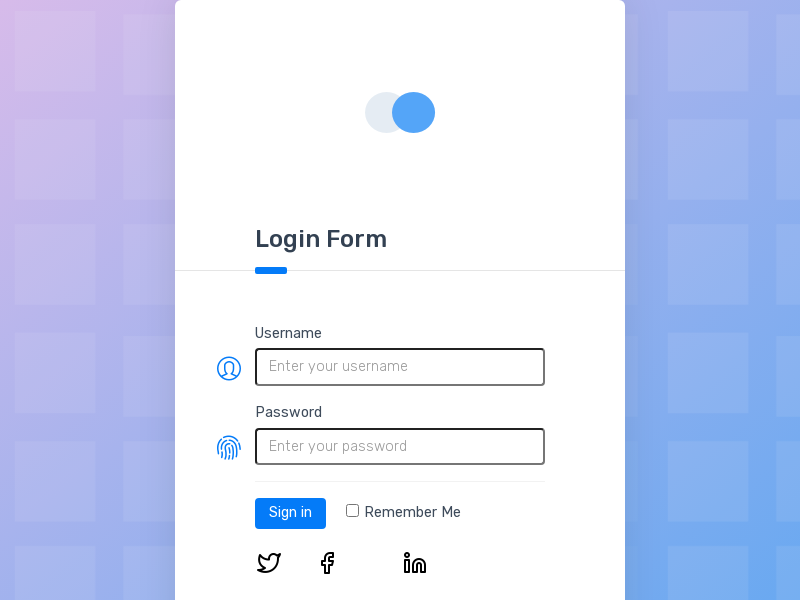

Clicked the login button at (290, 513) on #log-in
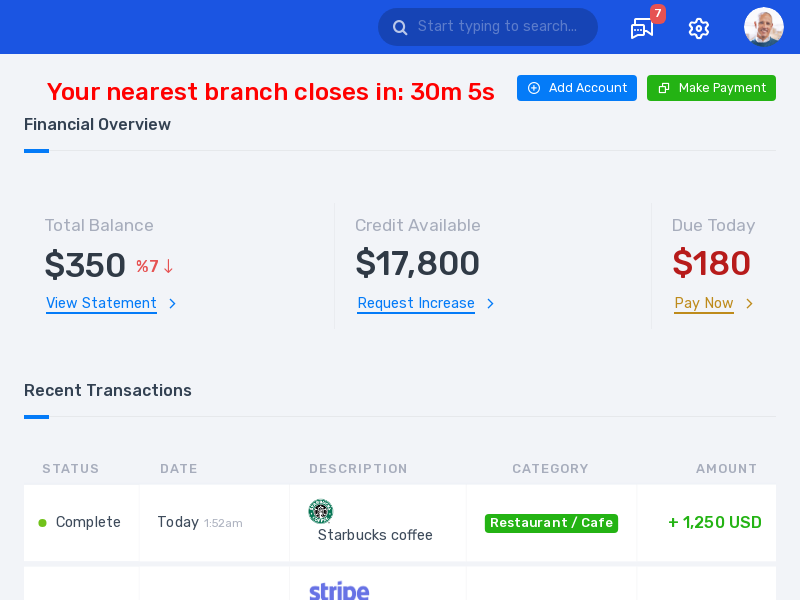

App page loaded successfully after login
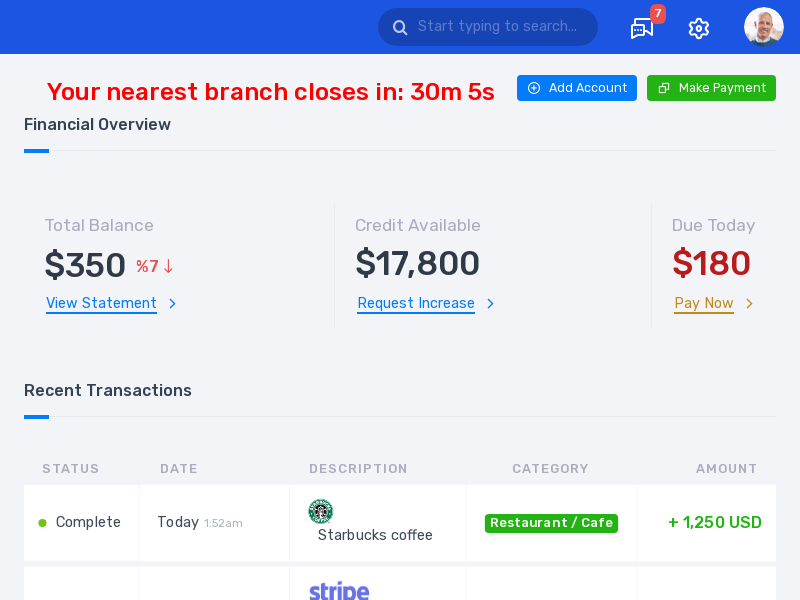

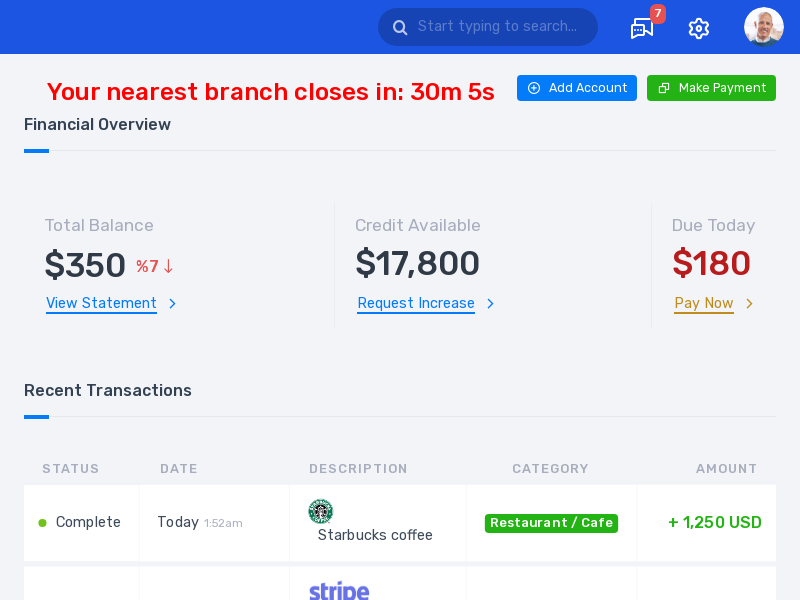